Tests keyboard operations for copy-paste functionality by entering text in the first name field, selecting all text, copying it, and pasting into the last name field

Starting URL: https://demo.automationtesting.in/Register.html

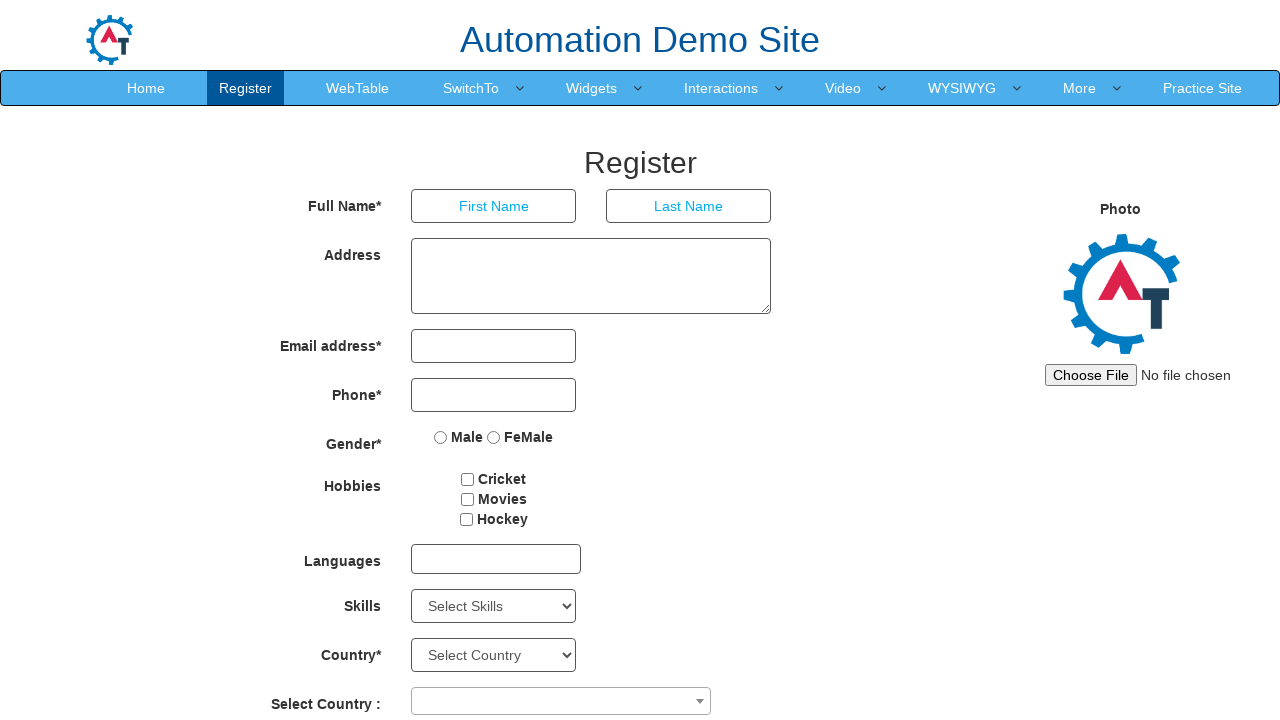

Entered 'admin' in the First Name field on input[placeholder='First Name']
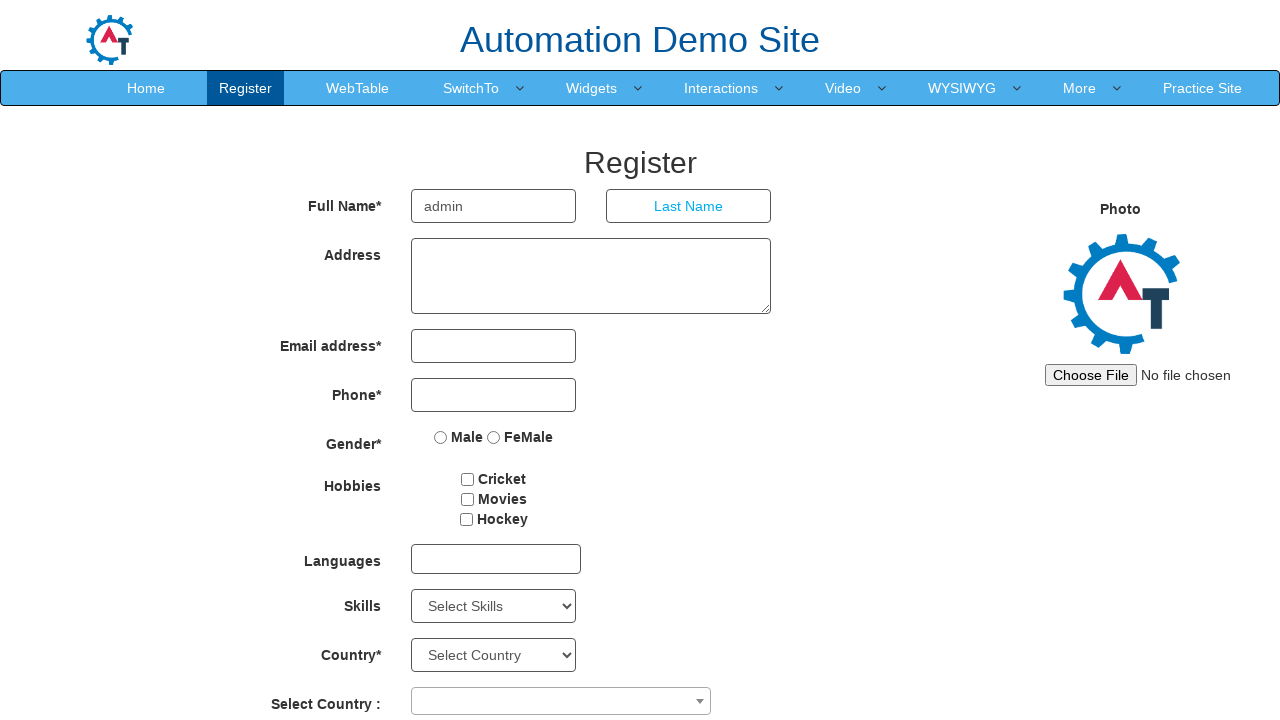

Selected all text in First Name field using Ctrl+A on input[placeholder='First Name']
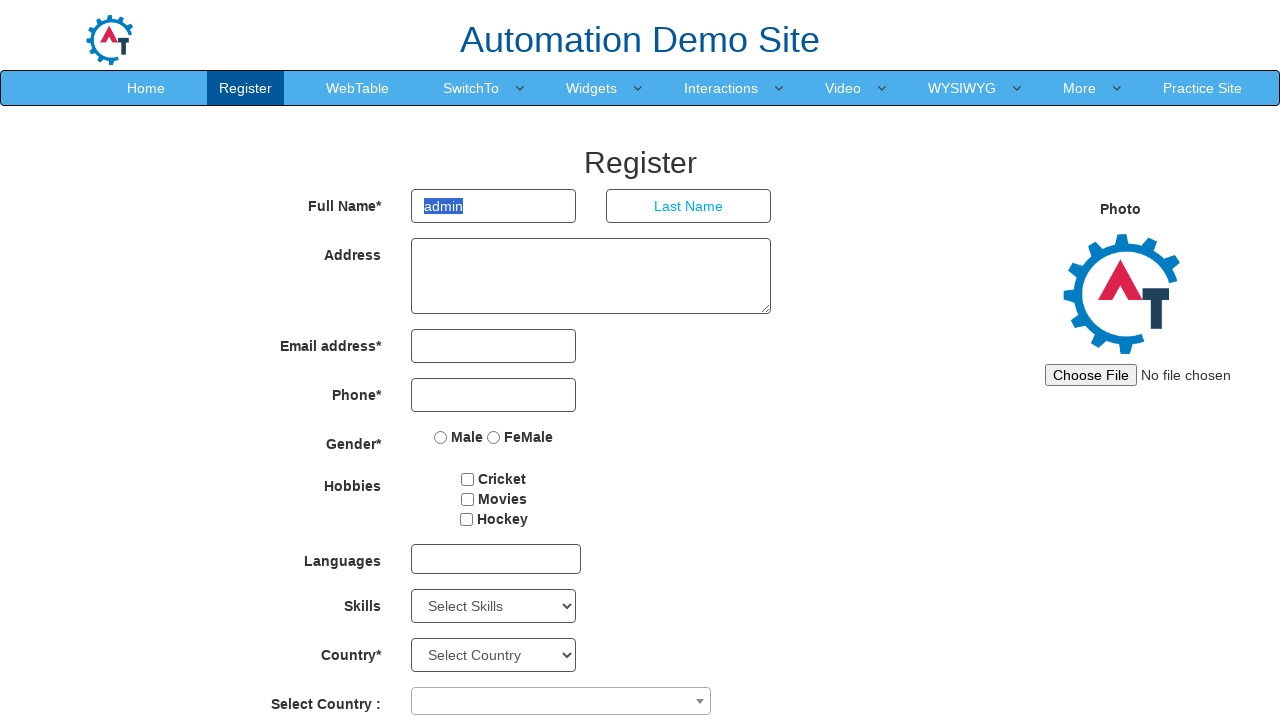

Copied selected text from First Name field using Ctrl+C on input[placeholder='First Name']
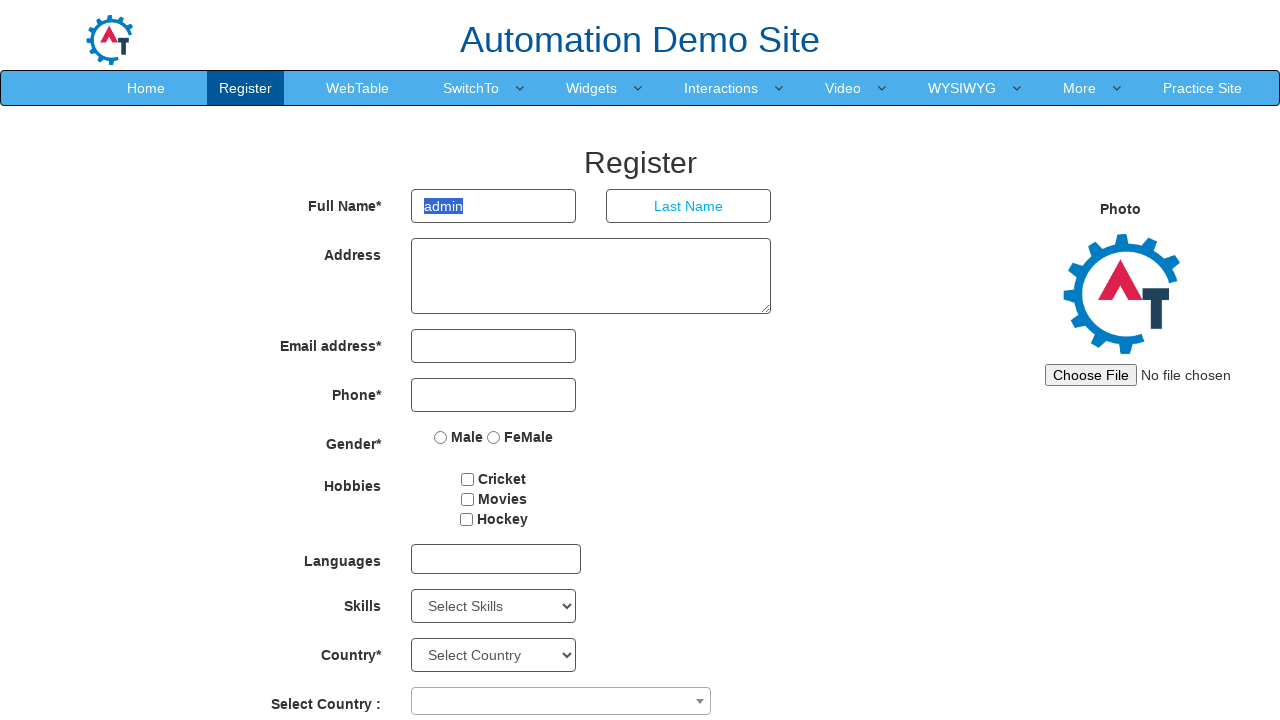

Pasted text into Last Name field using Ctrl+V on input[placeholder='Last Name']
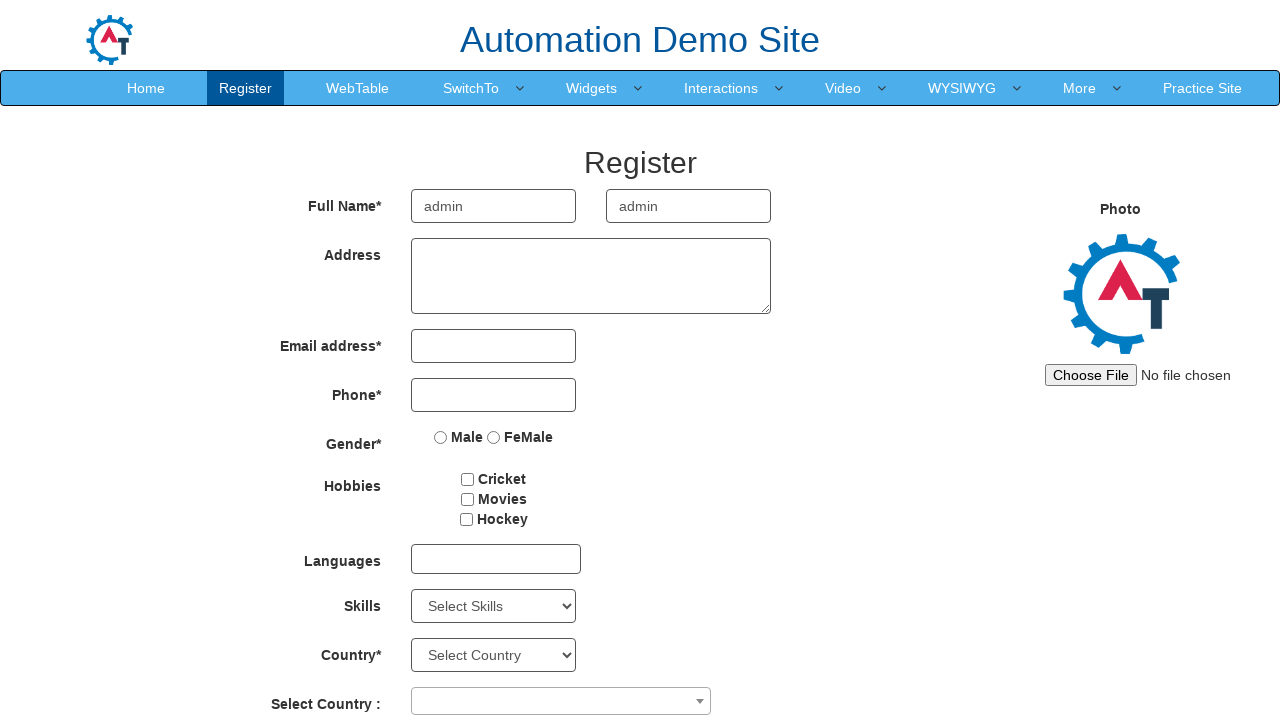

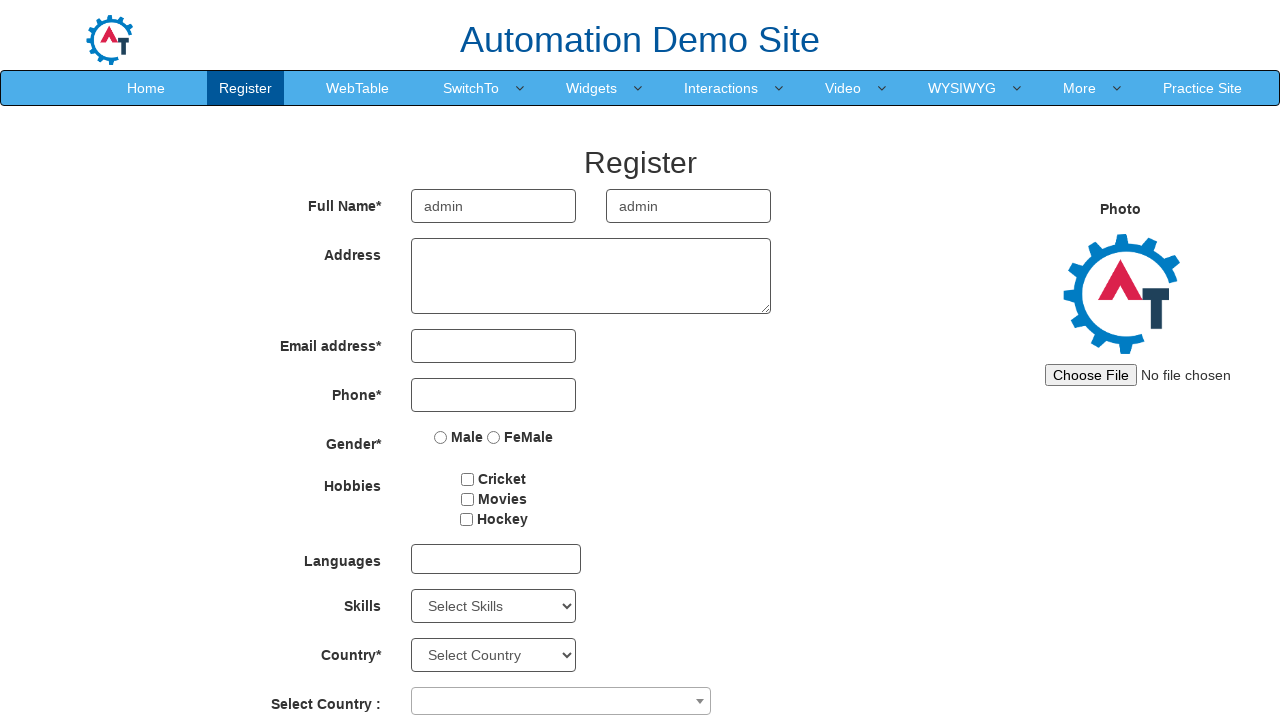